Tests alert prompt functionality by clicking a button to trigger a prompt alert, entering text, and accepting it

Starting URL: https://demoqa.com/alerts

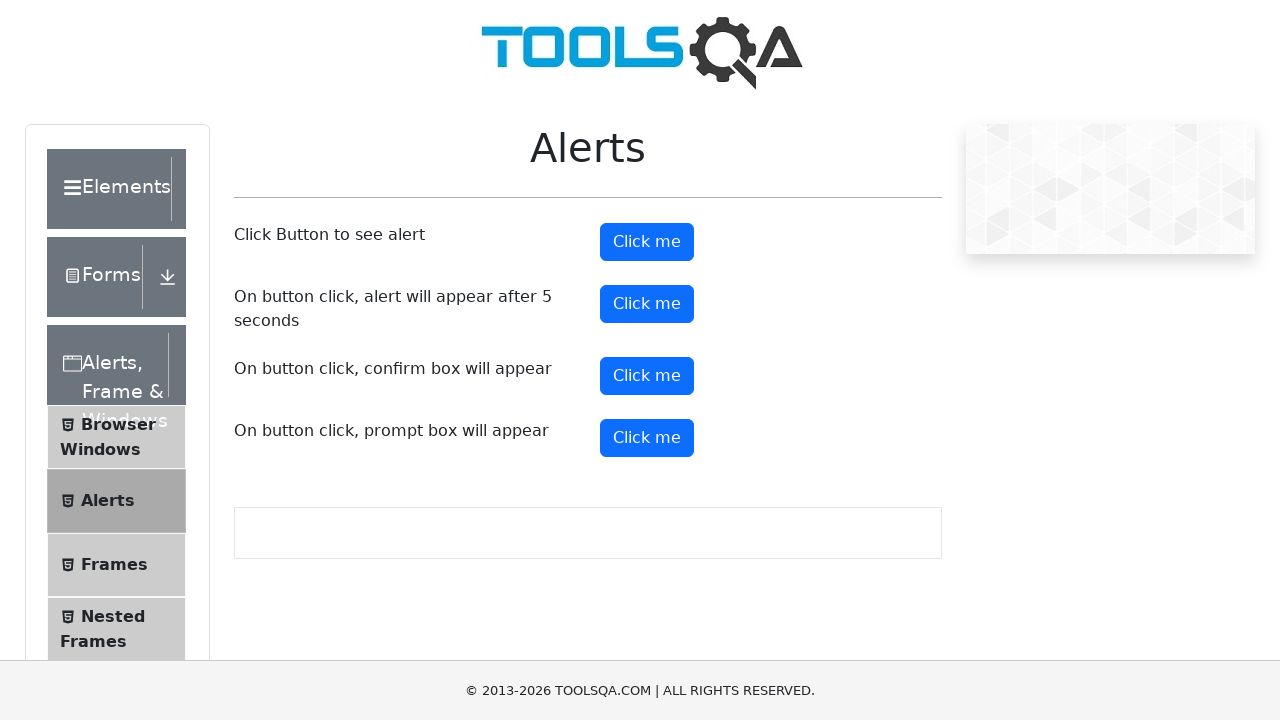

Clicked prompt button to trigger alert at (647, 438) on #promtButton
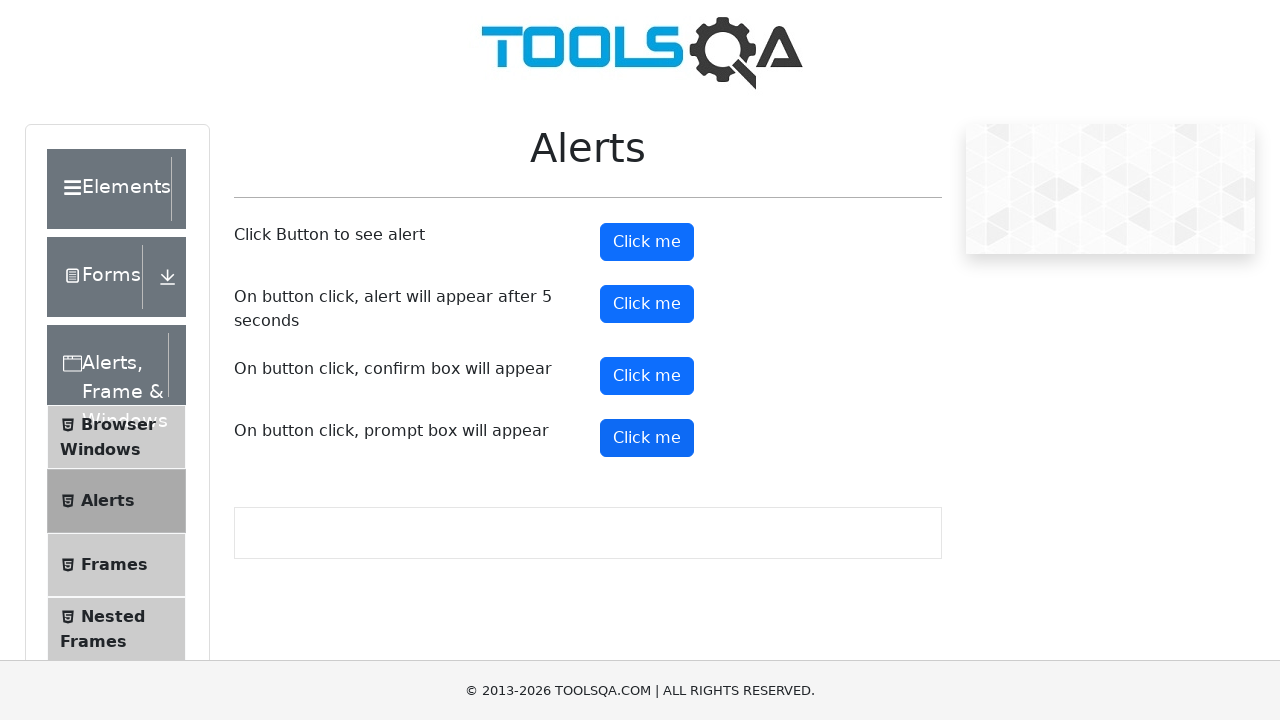

Set up dialog handler to accept prompt with 'hello'
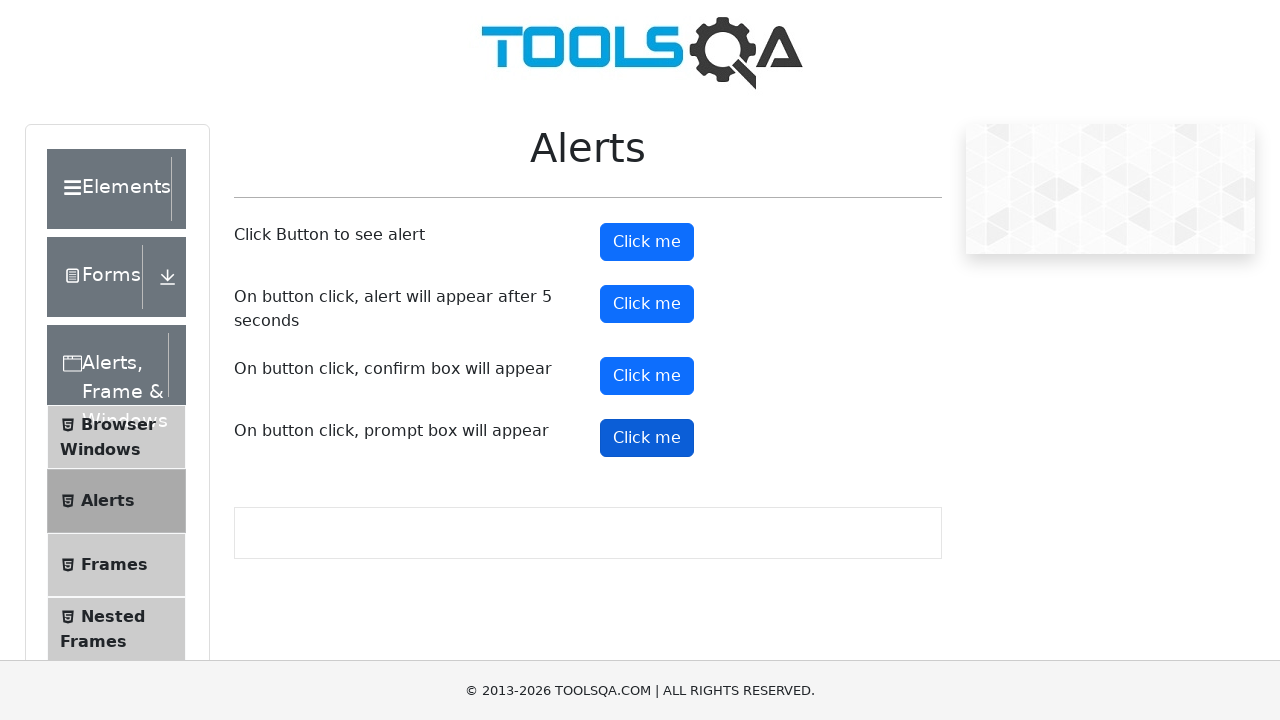

Clicked prompt button again to trigger dialog at (647, 438) on #promtButton
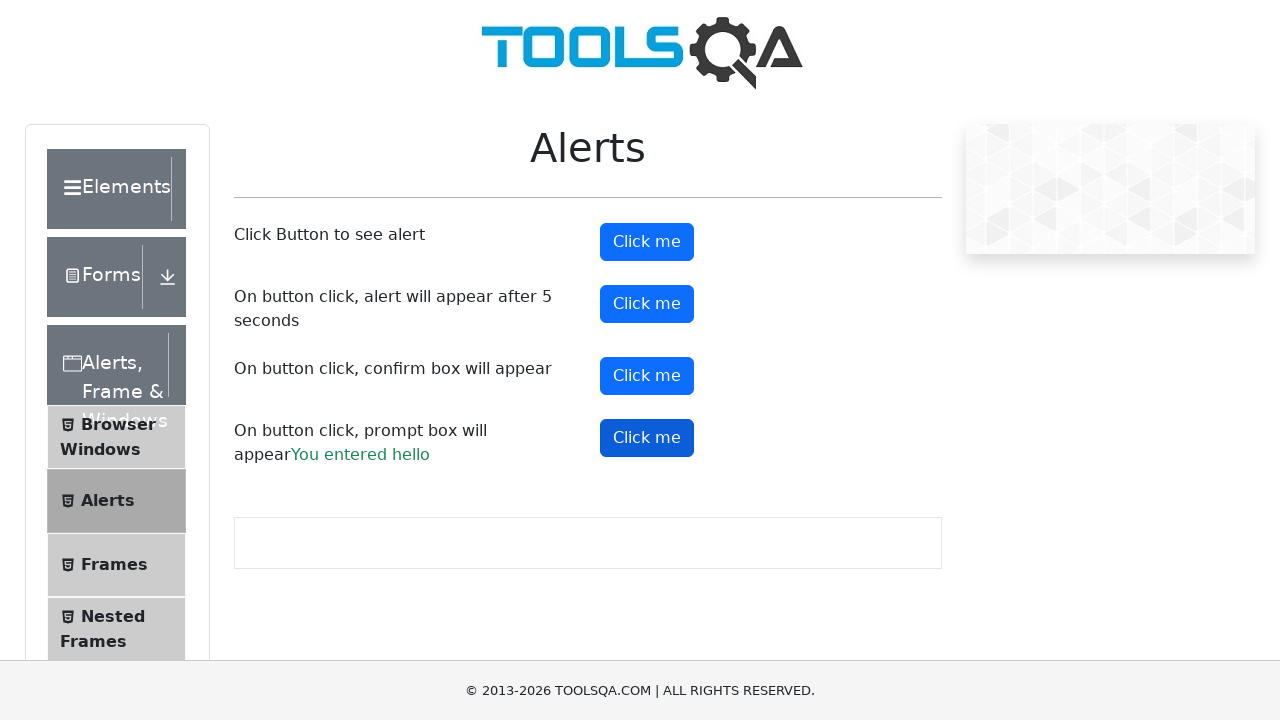

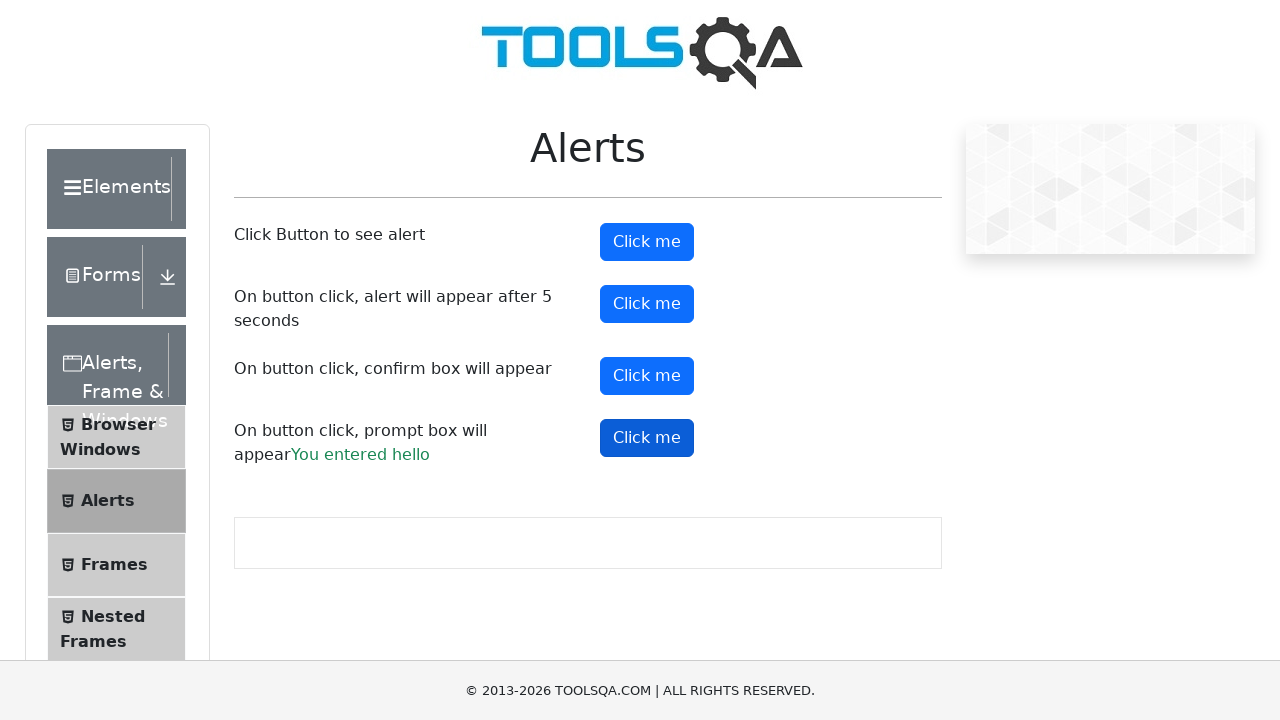